Tests dynamic dropdown functionality on a flight booking practice page by selecting origin city (Bengaluru) and destination city (Chennai/MAA) from cascading dropdown menus.

Starting URL: https://rahulshettyacademy.com/dropdownsPractise/

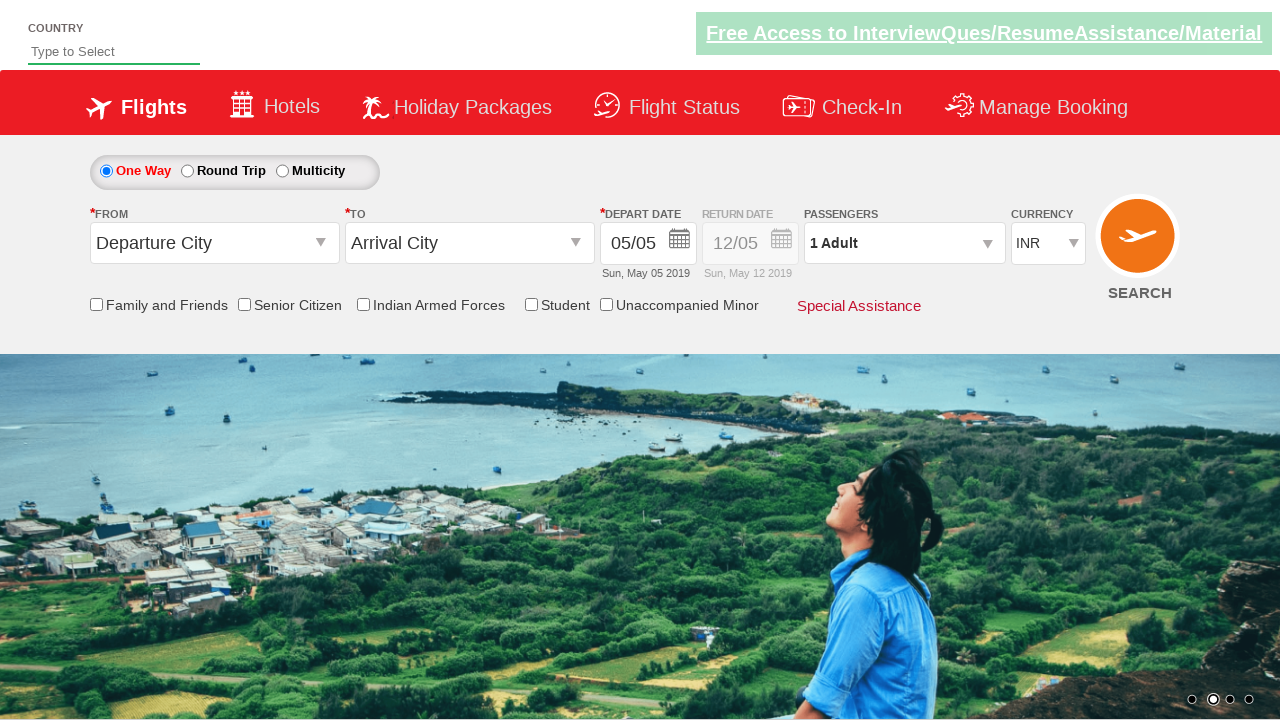

Clicked on 'From' dropdown to open origin city selection at (214, 243) on #ctl00_mainContent_ddl_originStation1_CTXT
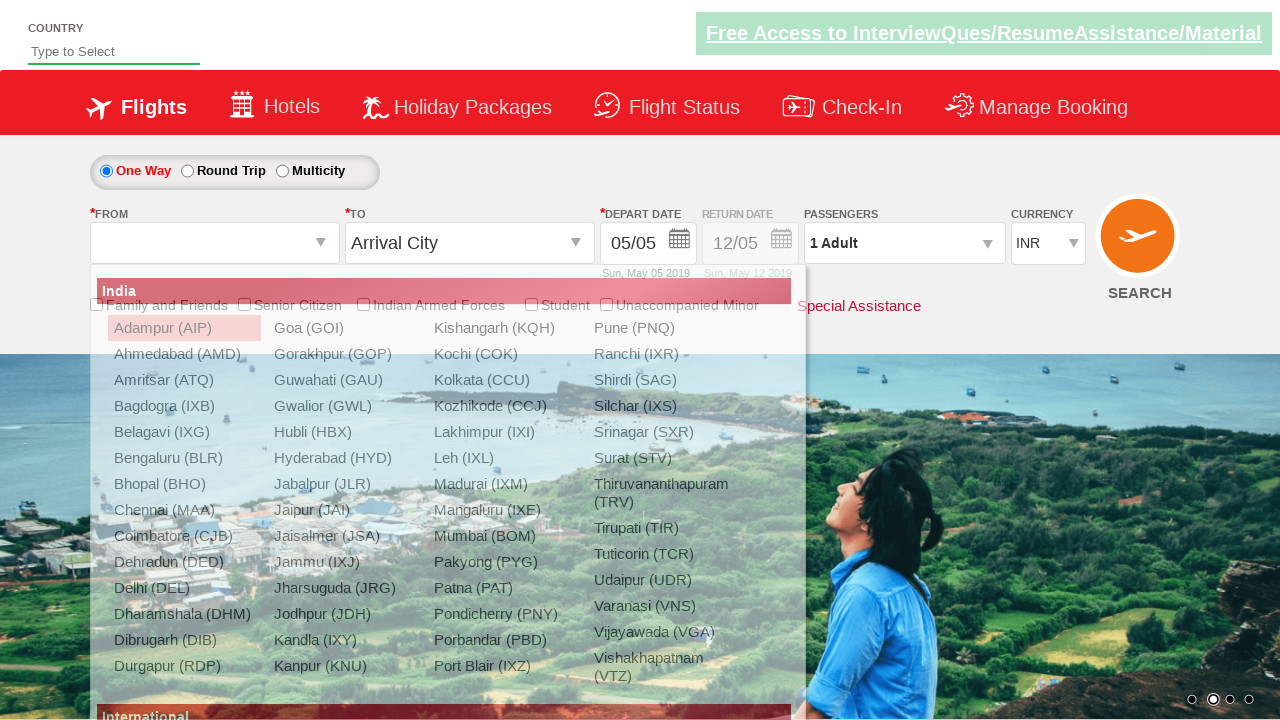

Origin dropdown options loaded successfully
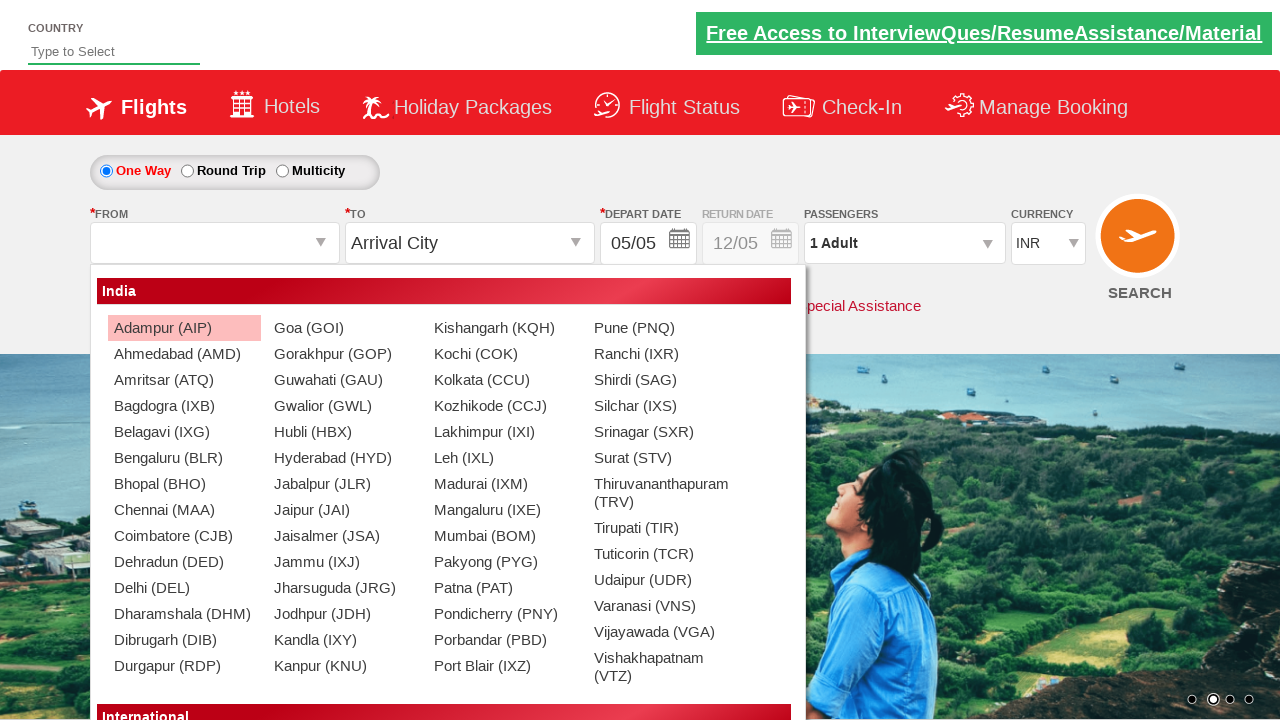

Selected Bengaluru (BLR) as origin city at (184, 458) on xpath=//div[@id='glsctl00_mainContent_ddl_originStation1_CTNR']//a[@text='Bengal
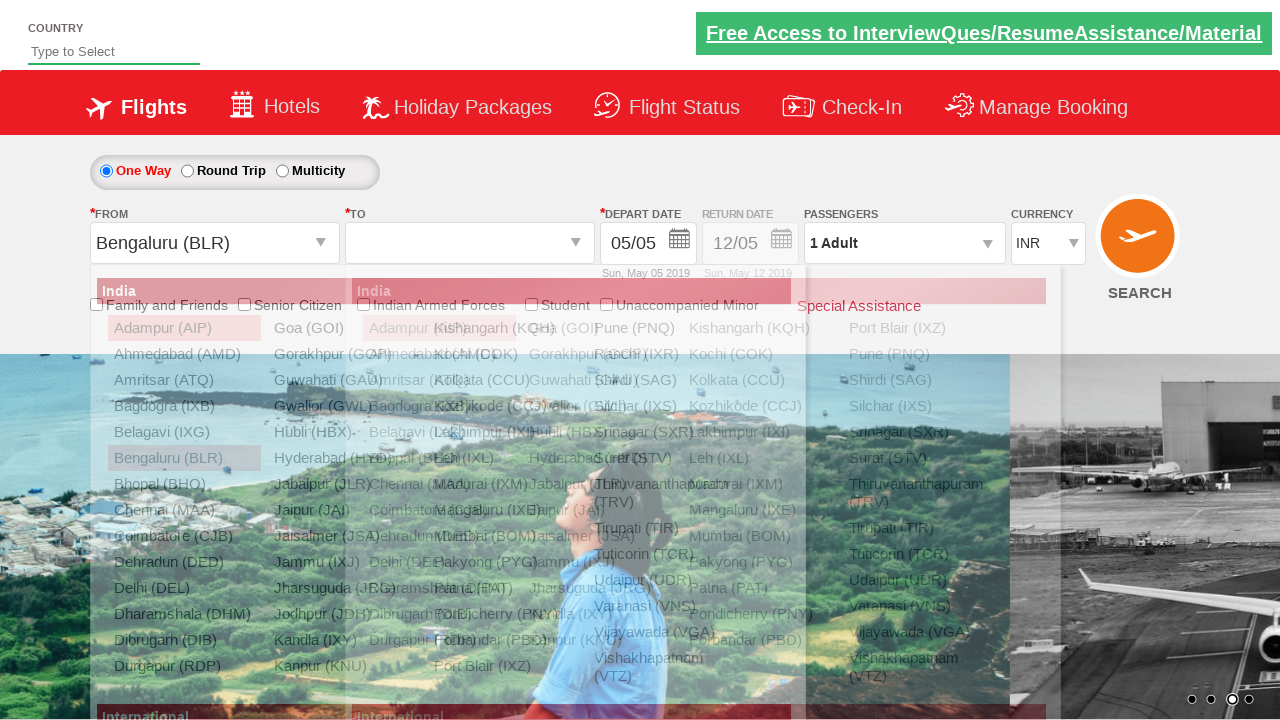

Destination dropdown options loaded automatically after origin selection
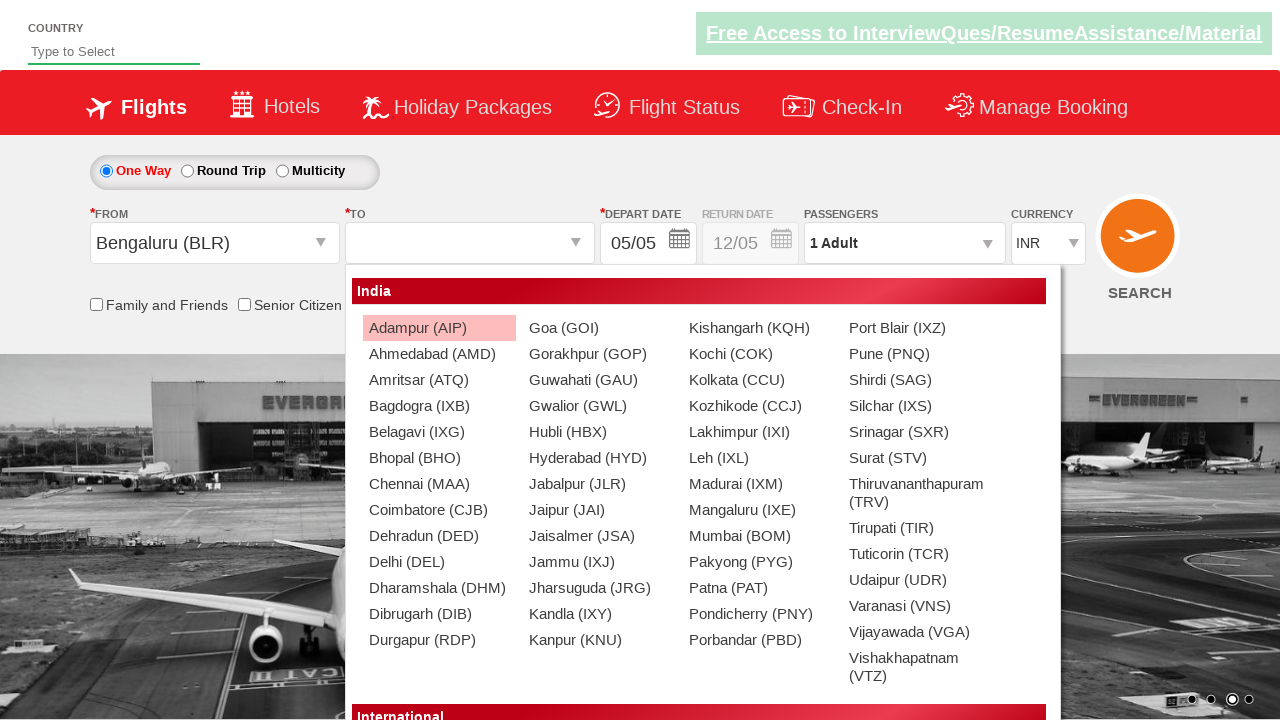

Selected Chennai (MAA) as destination city at (439, 484) on xpath=//div[@id='ctl00_mainContent_ddl_destinationStation1_CTNR']//a[@value='MAA
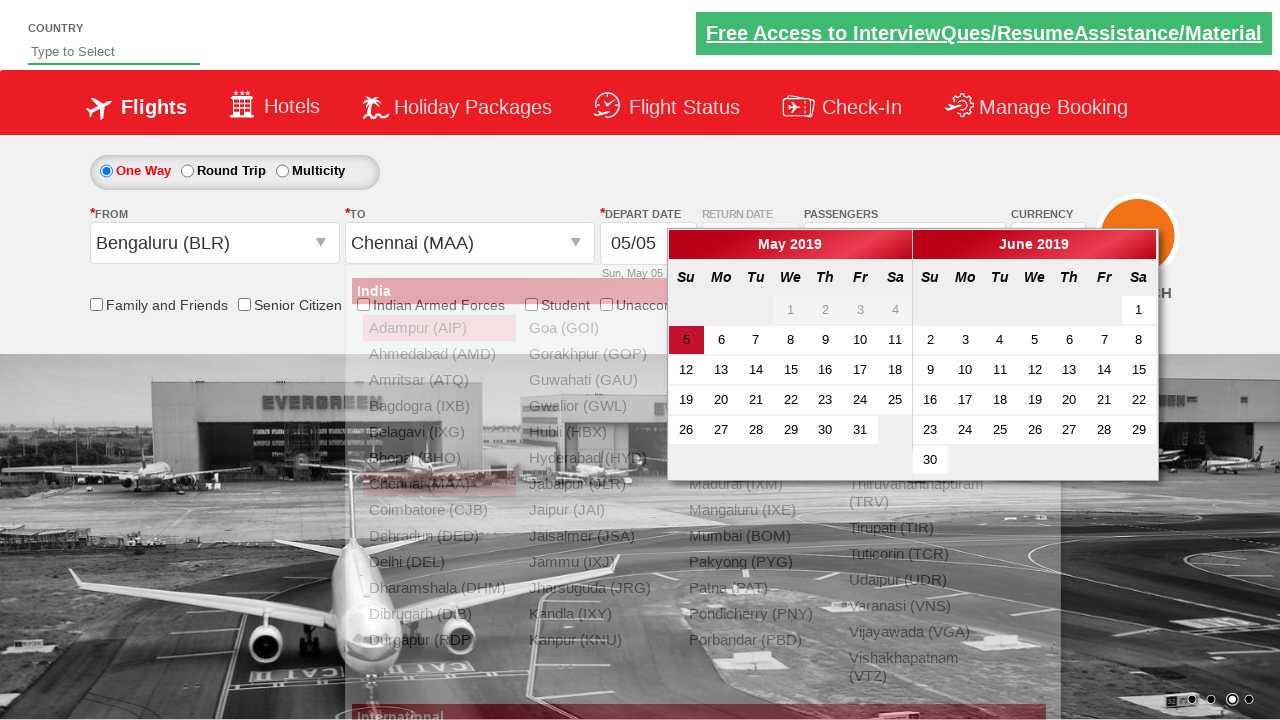

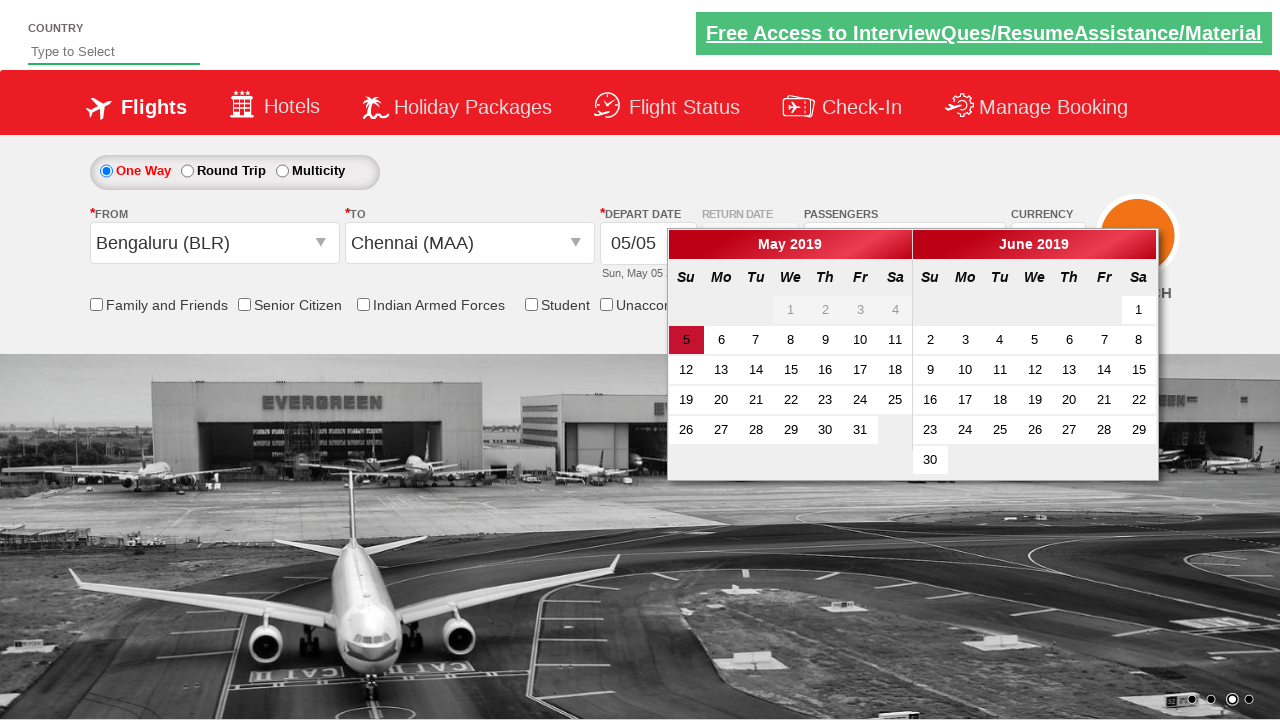